Tests a registration form by filling in first name, last name, and email fields, then submitting and verifying the success message

Starting URL: http://suninjuly.github.io/registration1.html

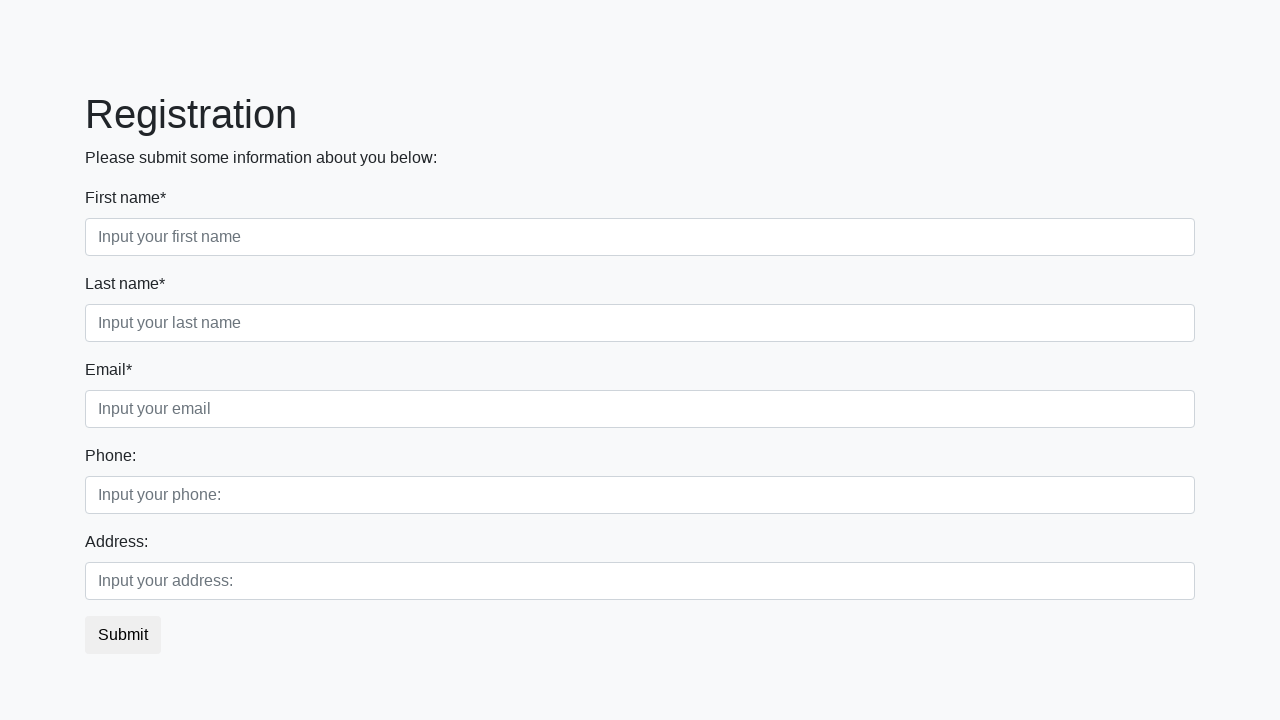

Filled first name field with 'John' on xpath=//body/div[1]/form[1]/div[1]/div[1]/input[1]
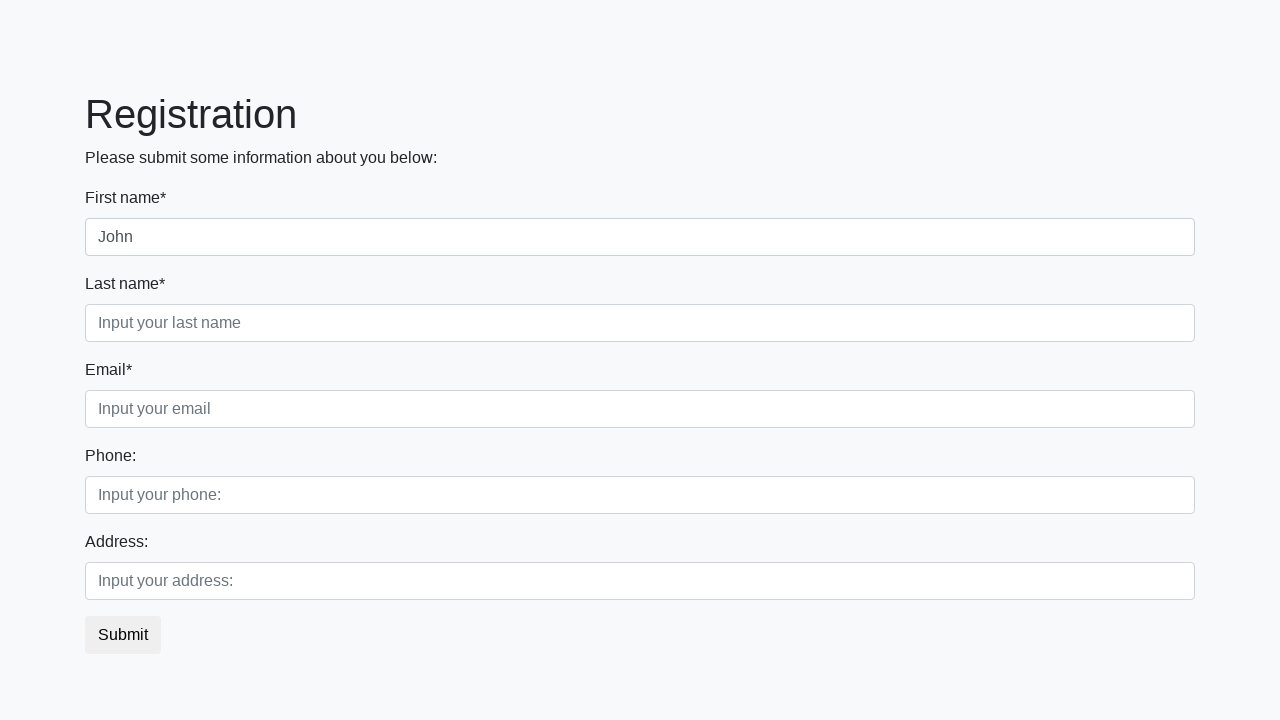

Filled last name field with 'Smith' on xpath=//body/div[1]/form[1]/div[1]/div[2]/input[1]
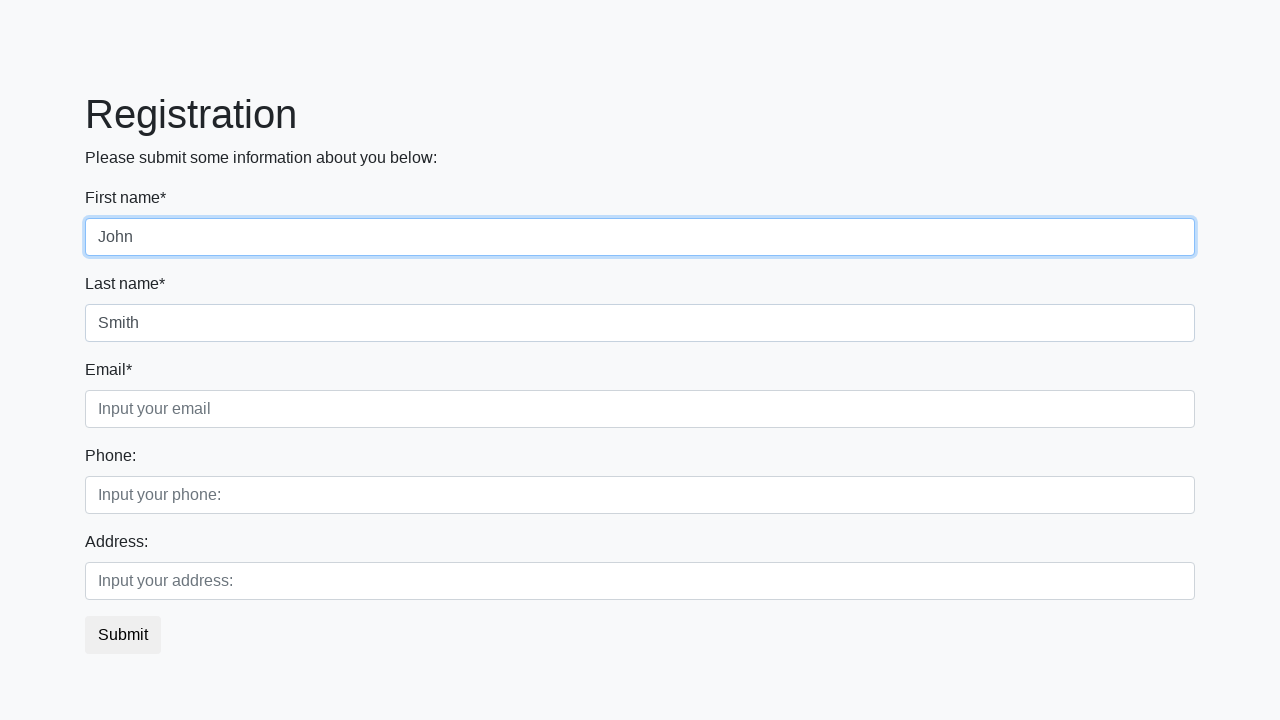

Filled email field with 'john.smith@example.com' on xpath=//body/div[1]/form[1]/div[1]/div[3]/input[1]
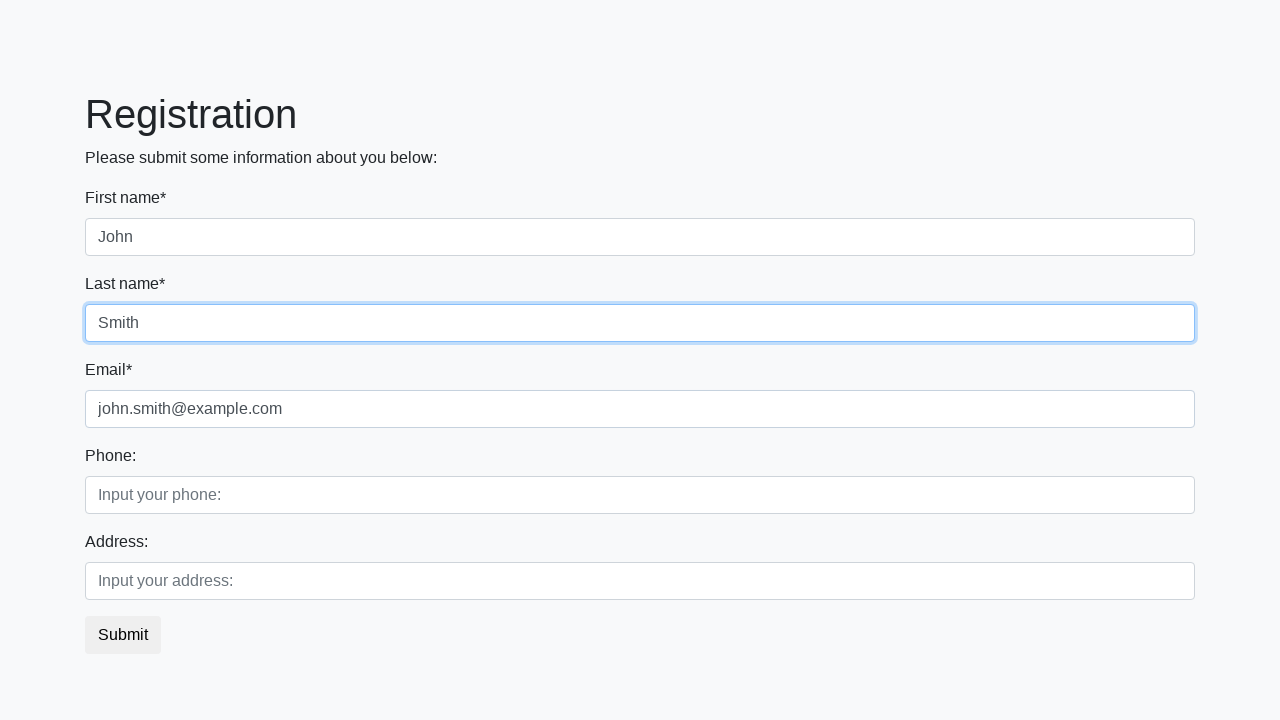

Clicked submit button to register at (123, 635) on button.btn
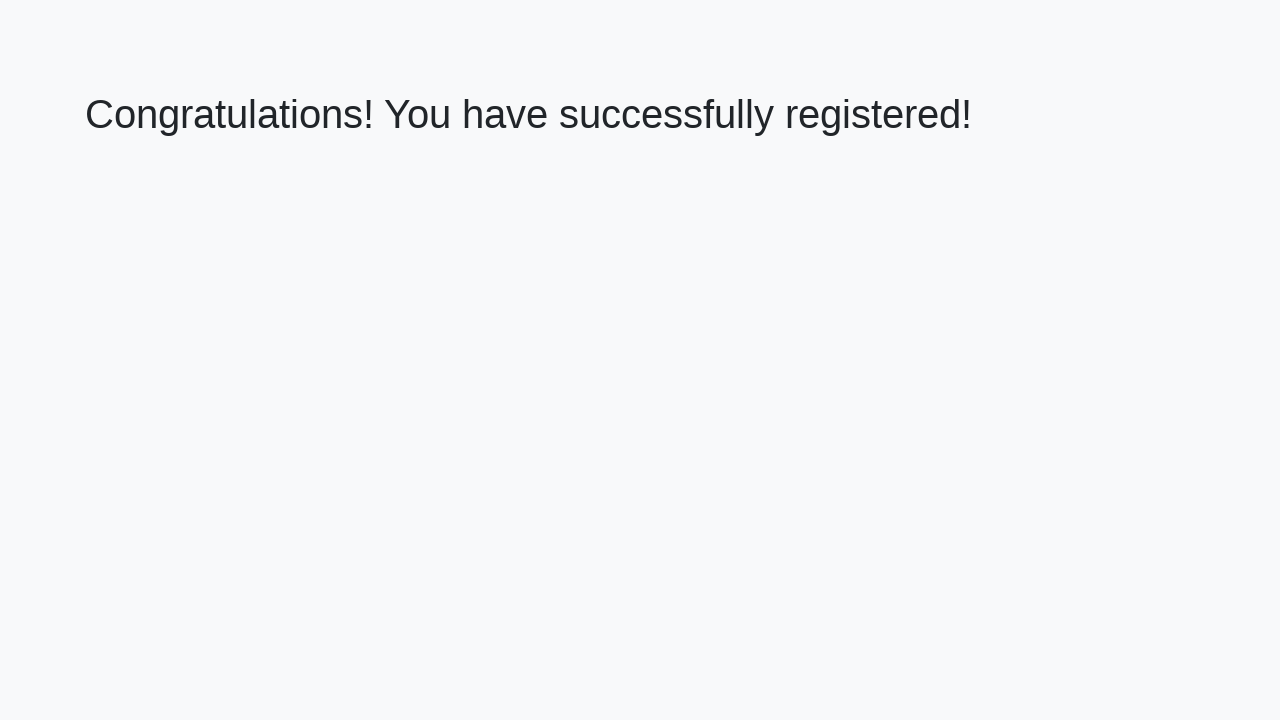

Success message heading loaded
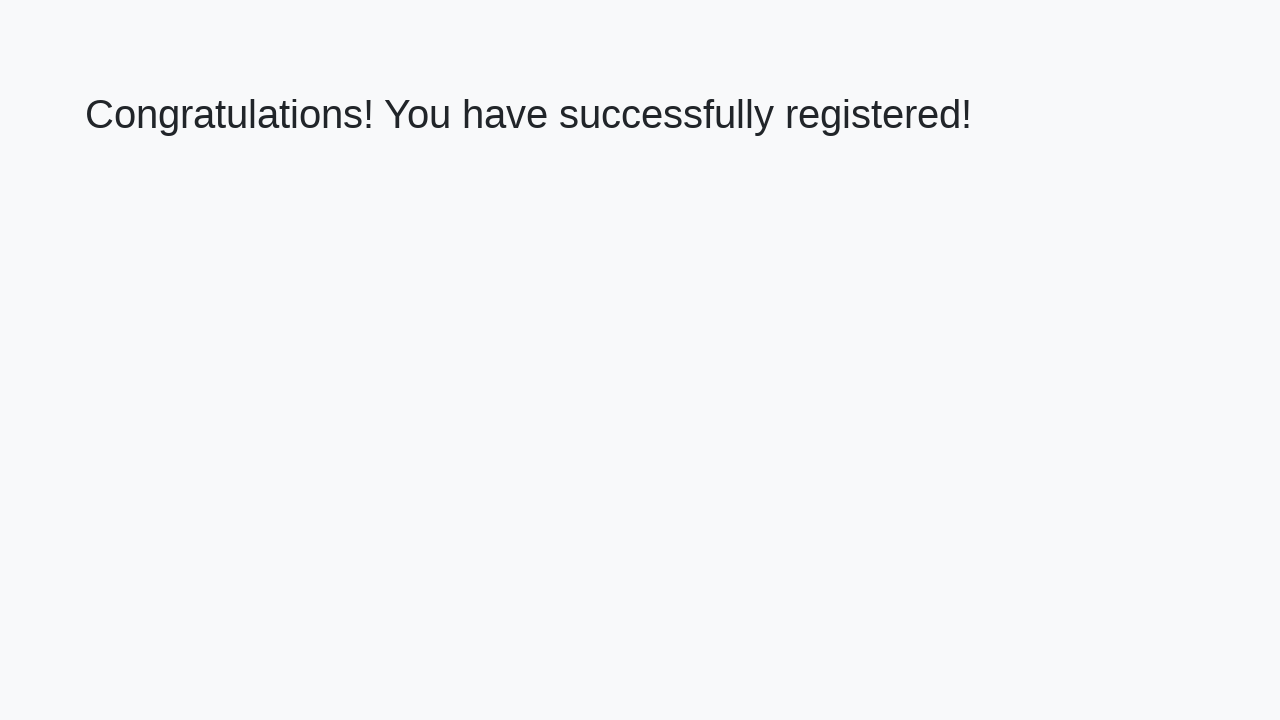

Retrieved success message text
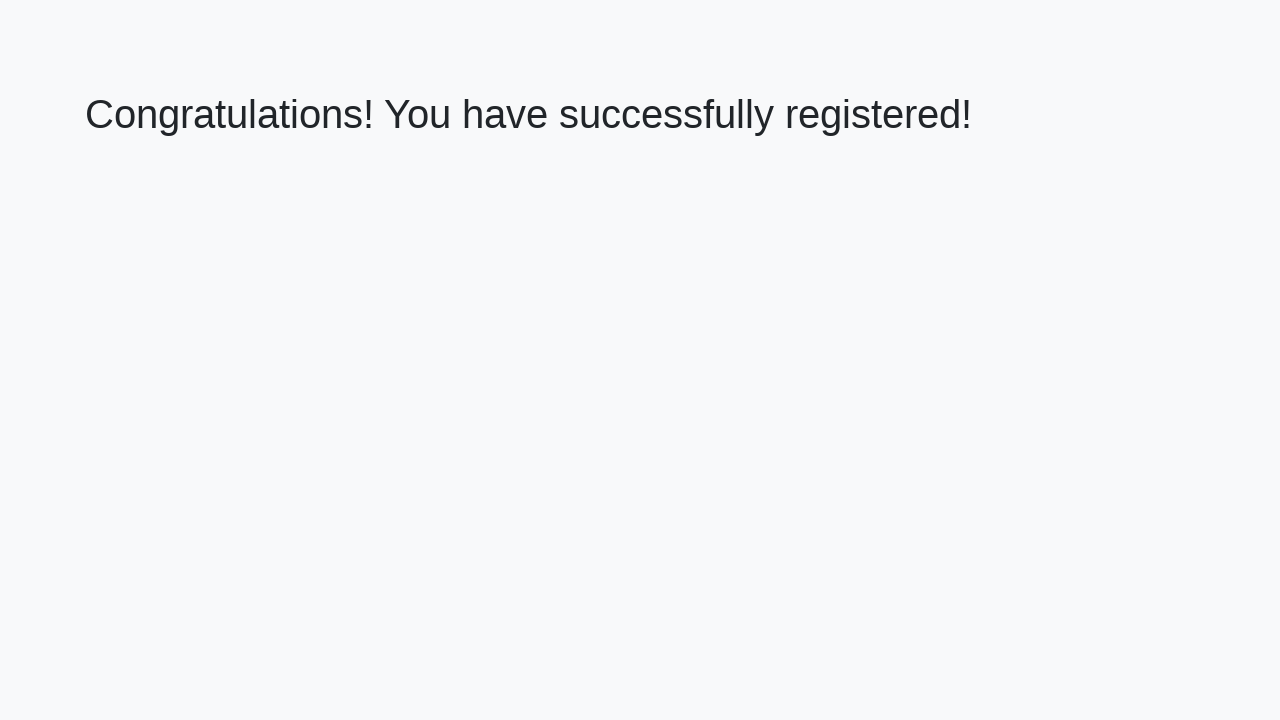

Verified success message: 'Congratulations! You have successfully registered!'
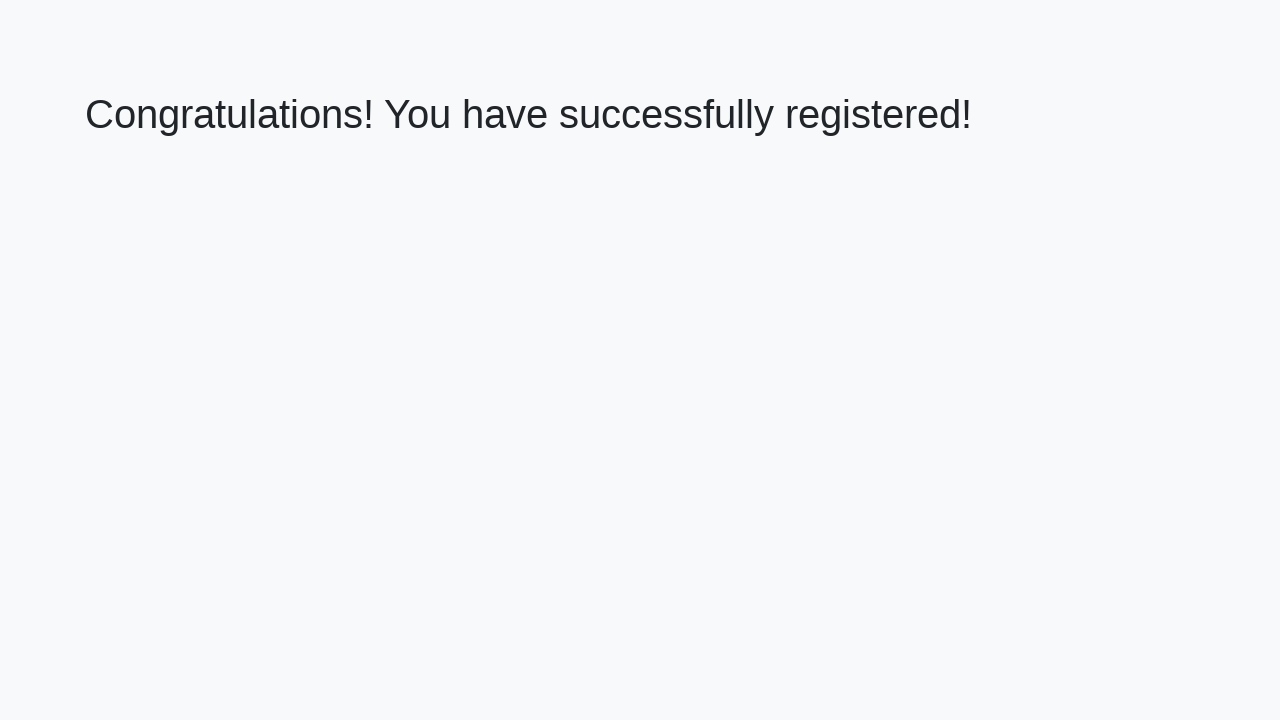

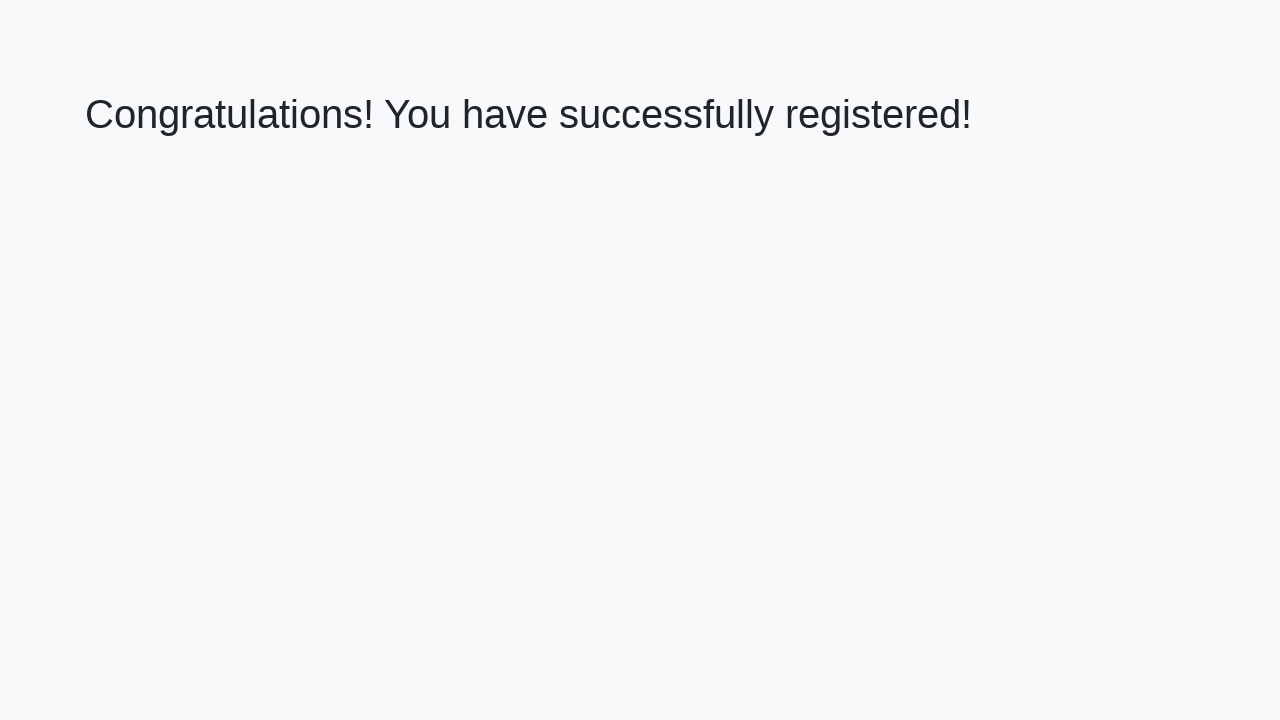